Tests the add/remove elements functionality by clicking the "Add Element" button to create a delete button, verifying it appears, then clicking the delete button and verifying it disappears.

Starting URL: https://practice.cydeo.com/add_remove_elements/

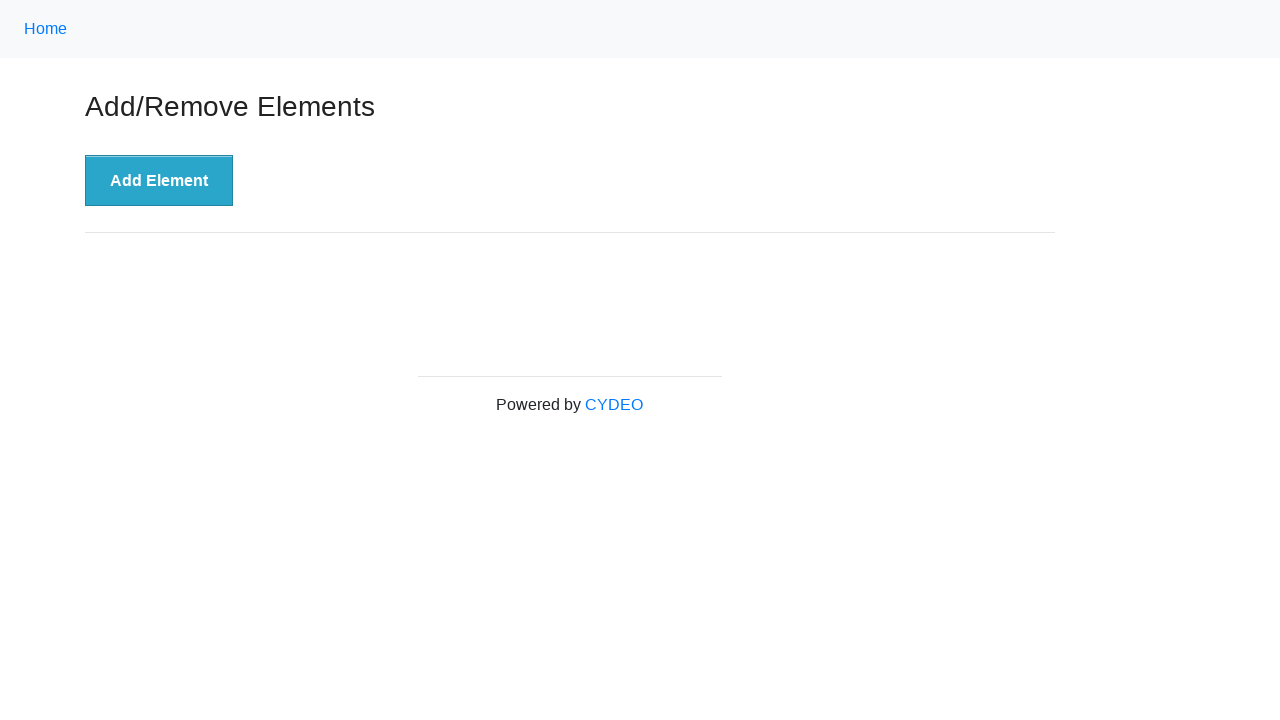

Clicked 'Add Element' button to create a new delete button at (159, 181) on button[onclick='addElement()']
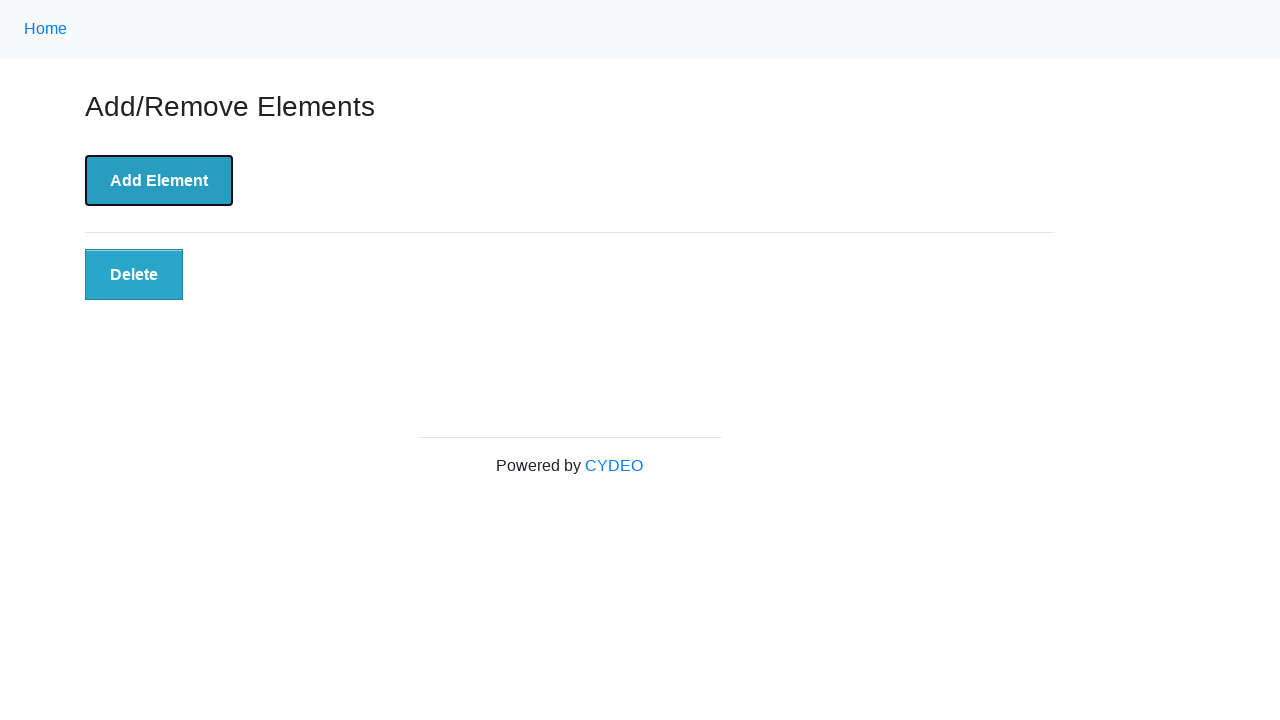

Delete button appeared after clicking Add Element
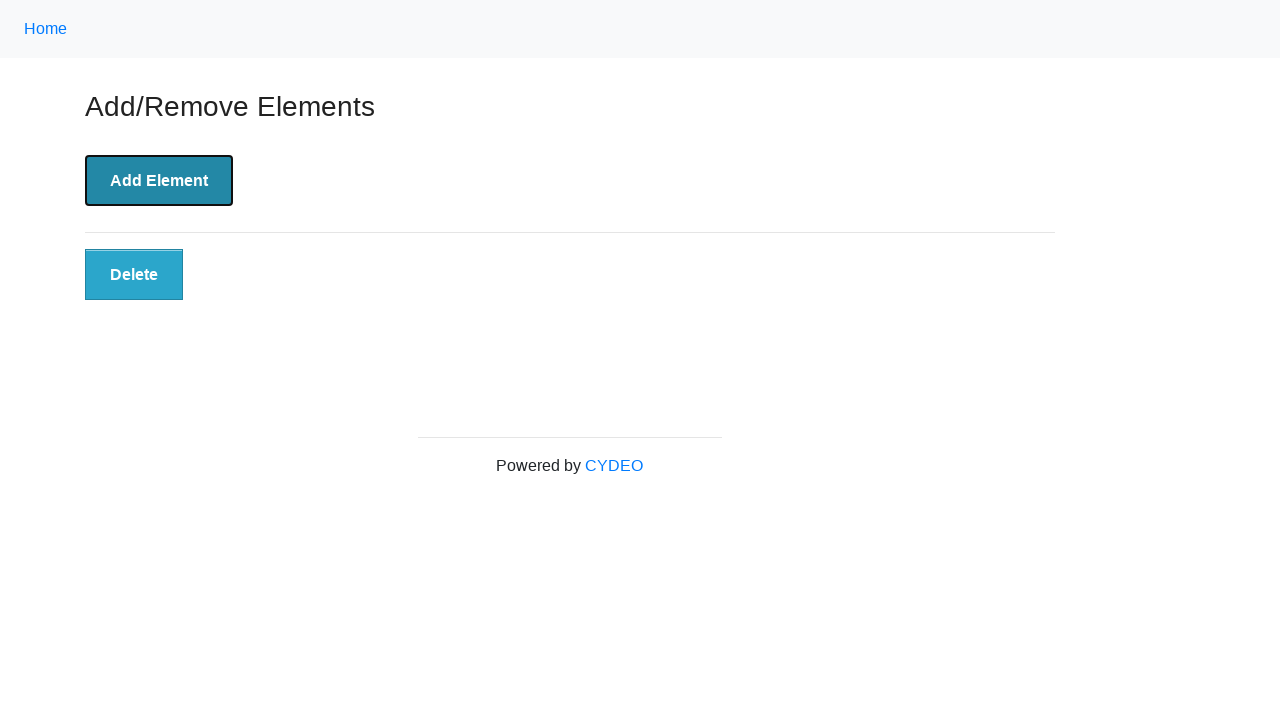

Verified that Delete button is visible
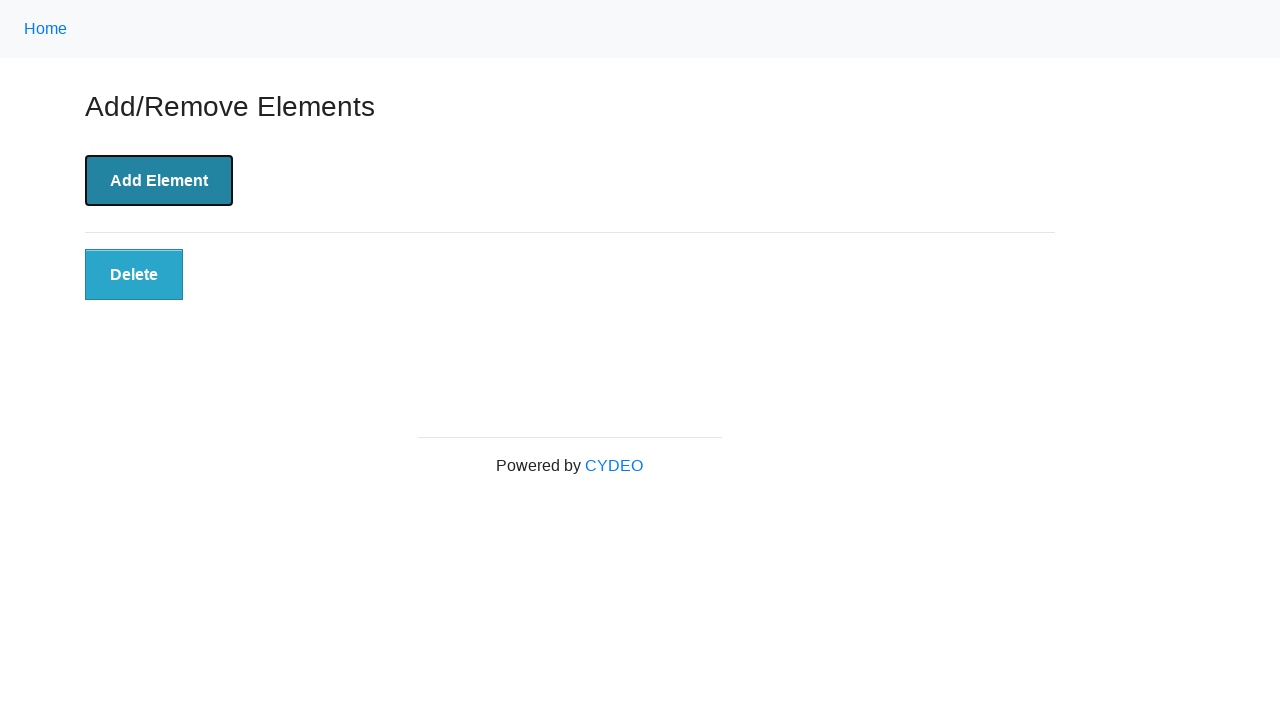

Clicked the Delete button to remove the element at (134, 275) on button.added-manually
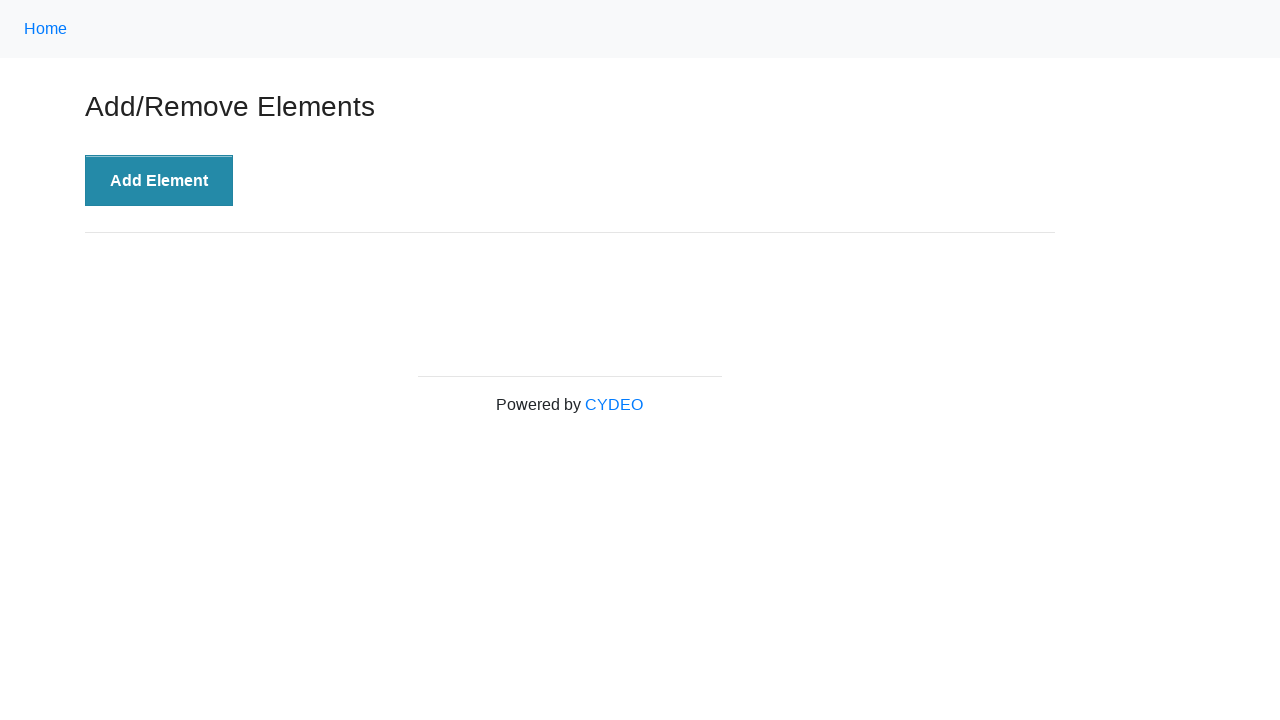

Verified that Delete button has been removed from the page
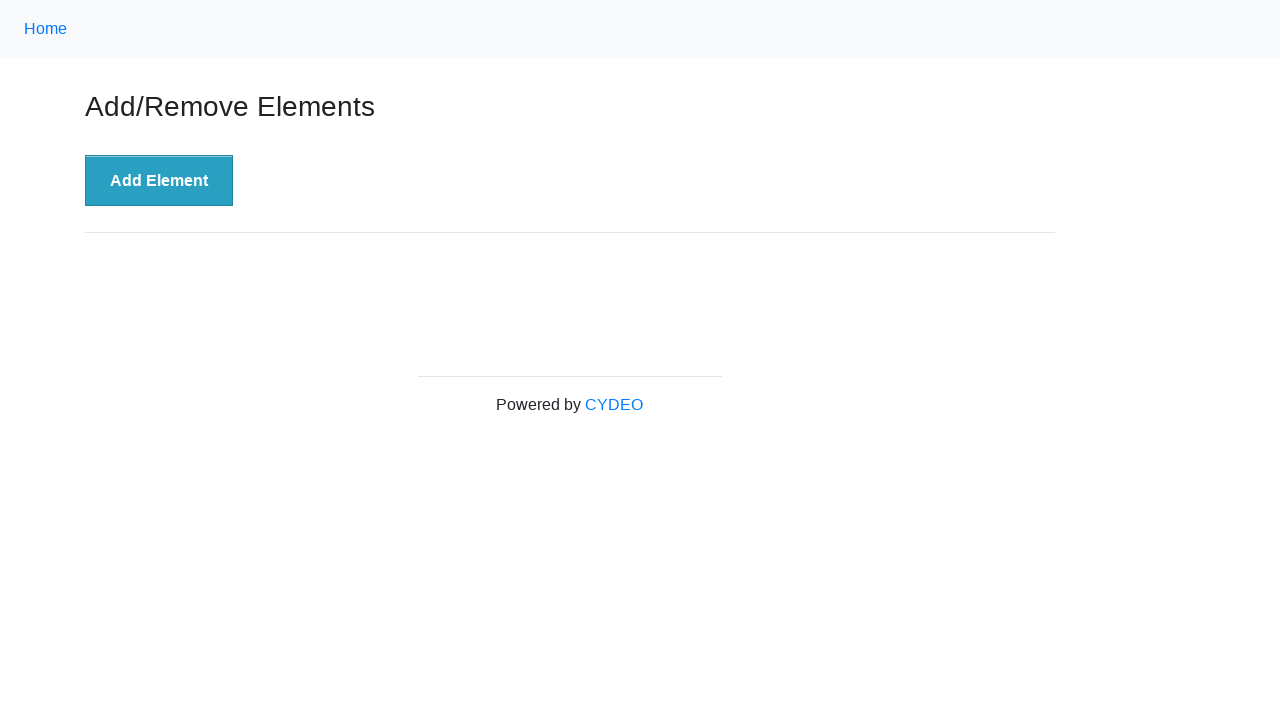

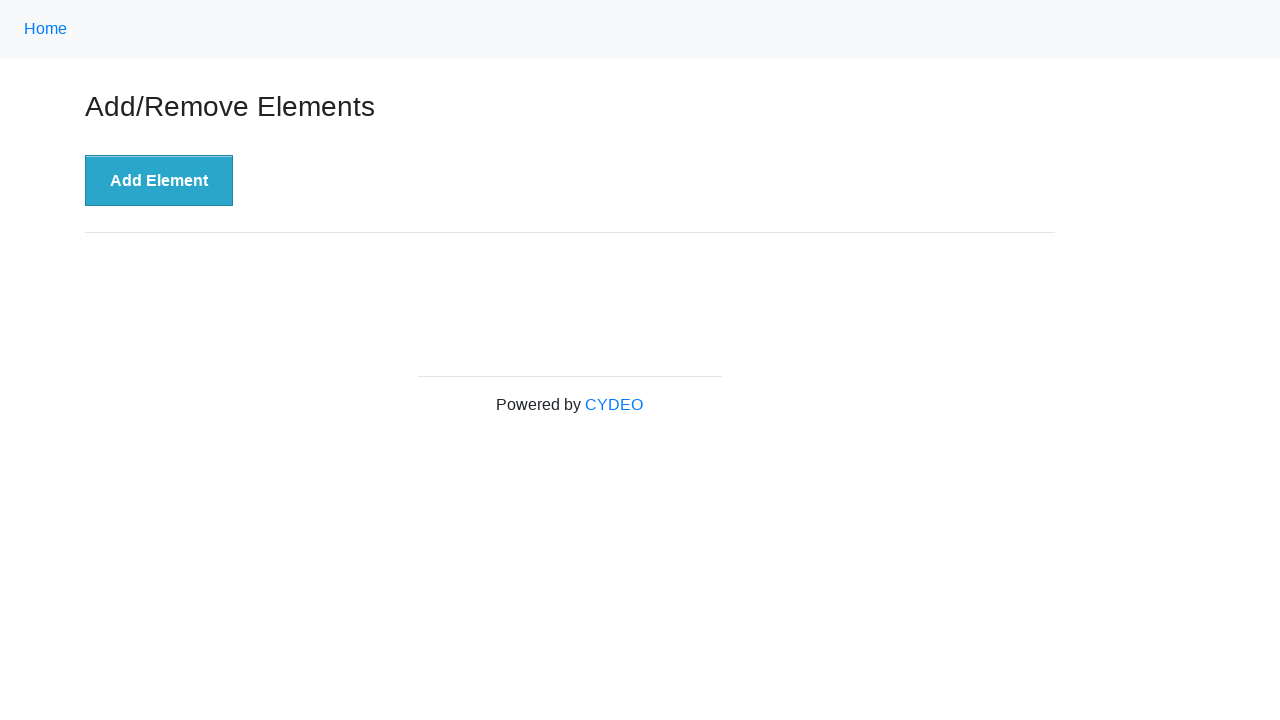